Tests the DeepAI chat interface by typing a message into the chatbox and clicking the submit button to send it.

Starting URL: https://deepai.org/chat

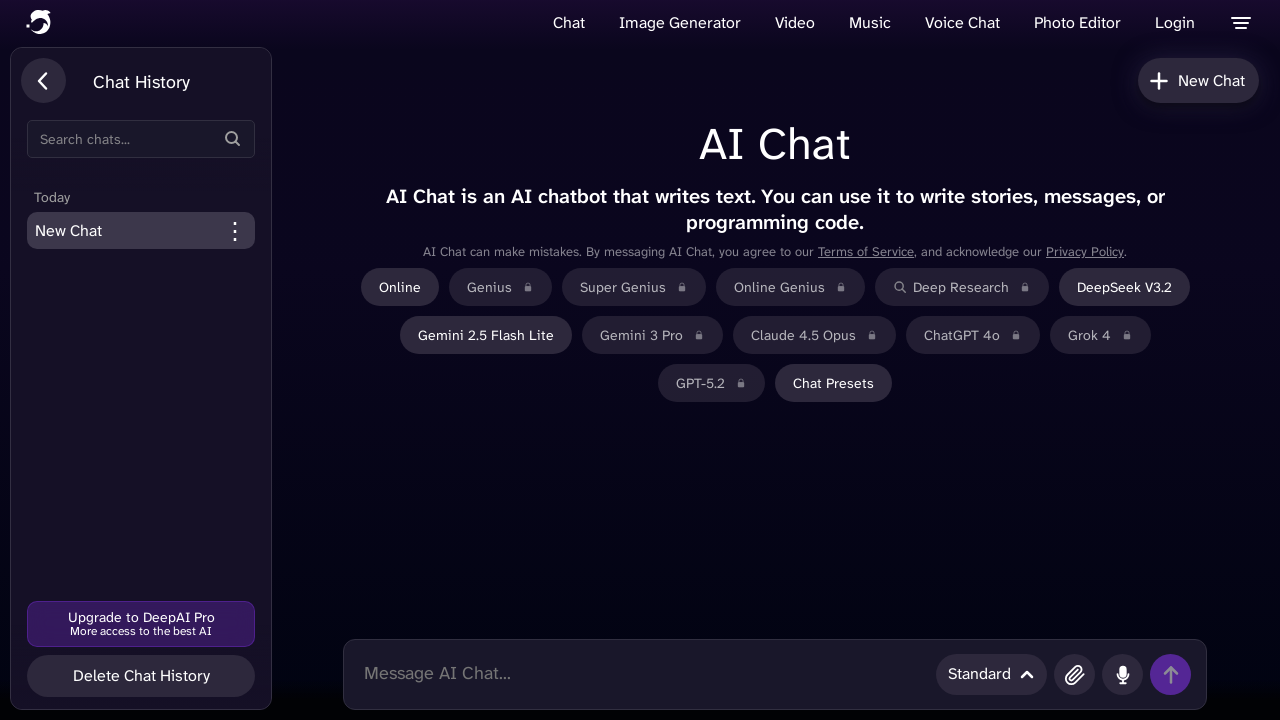

Waited for chatbox to be ready
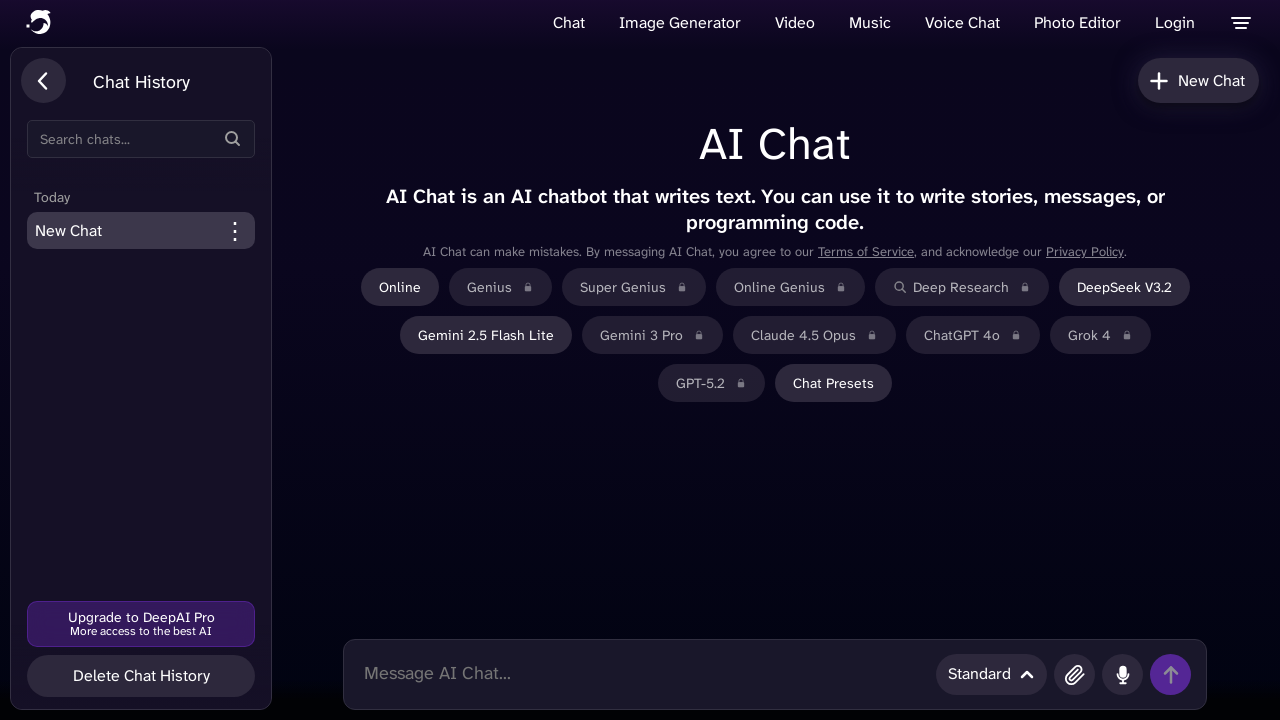

Typed test message into chatbox on .chatbox
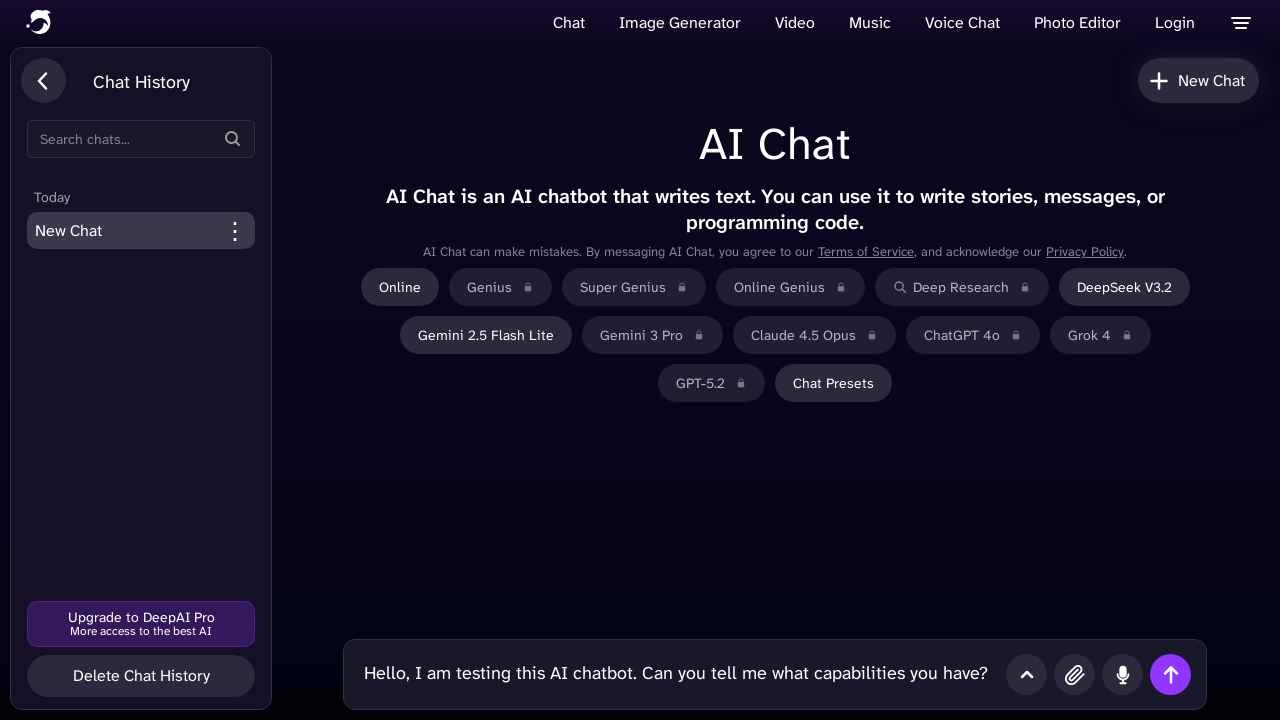

Clicked submit button to send message at (1170, 674) on #chatSubmitButton
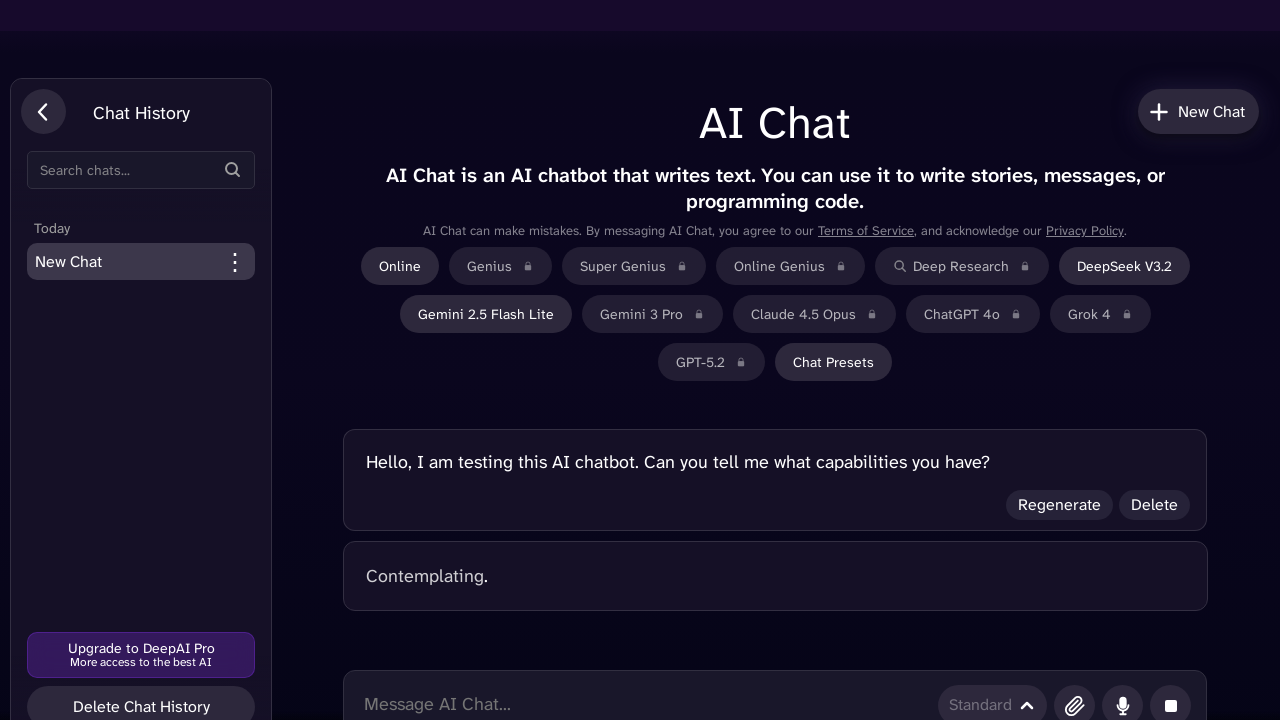

Waited for AI response to appear
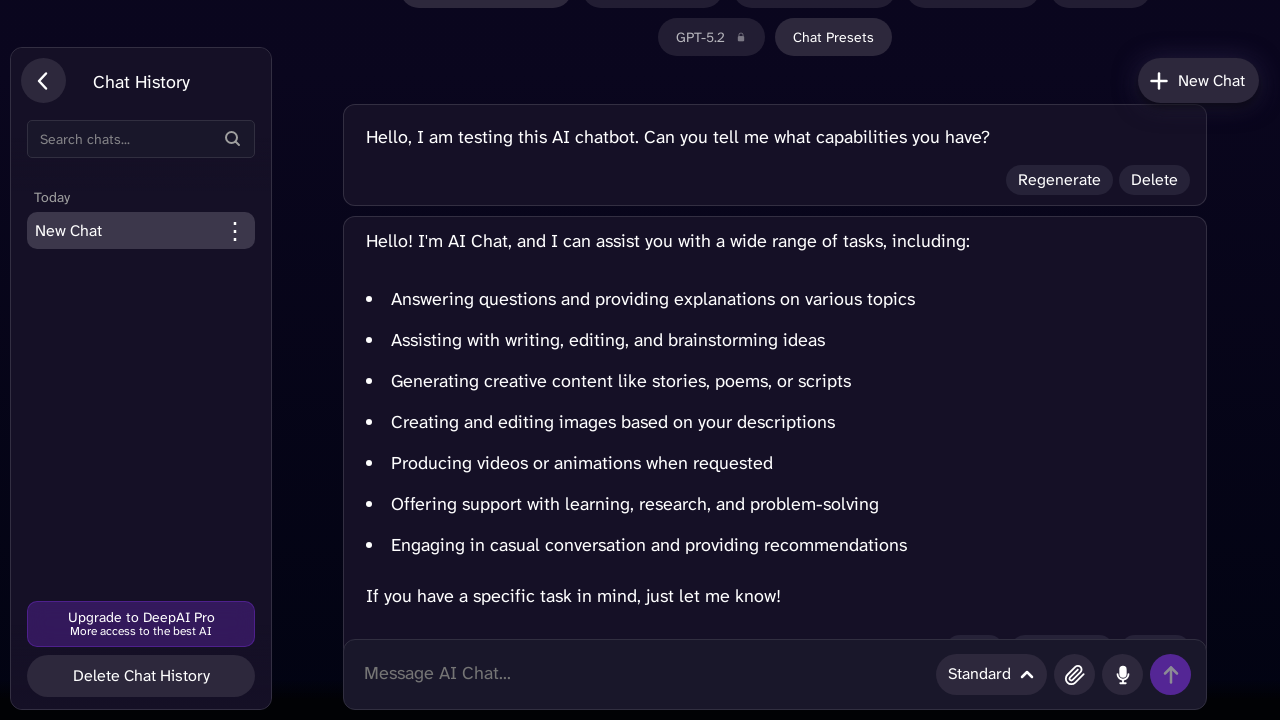

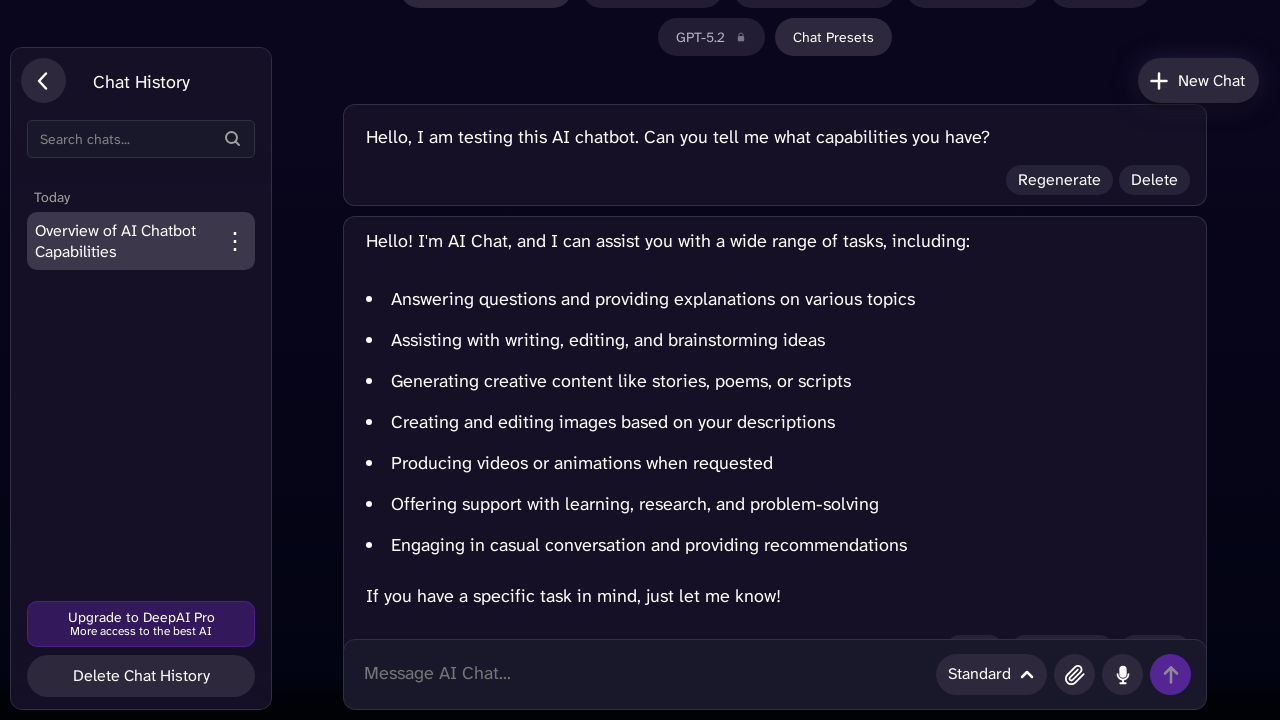